Tests filling out a practice registration form with personal details including first name, last name, email, gender, phone number, date of birth, subject, hobbies selection, and file upload.

Starting URL: https://demoqa.com/automation-practice-form

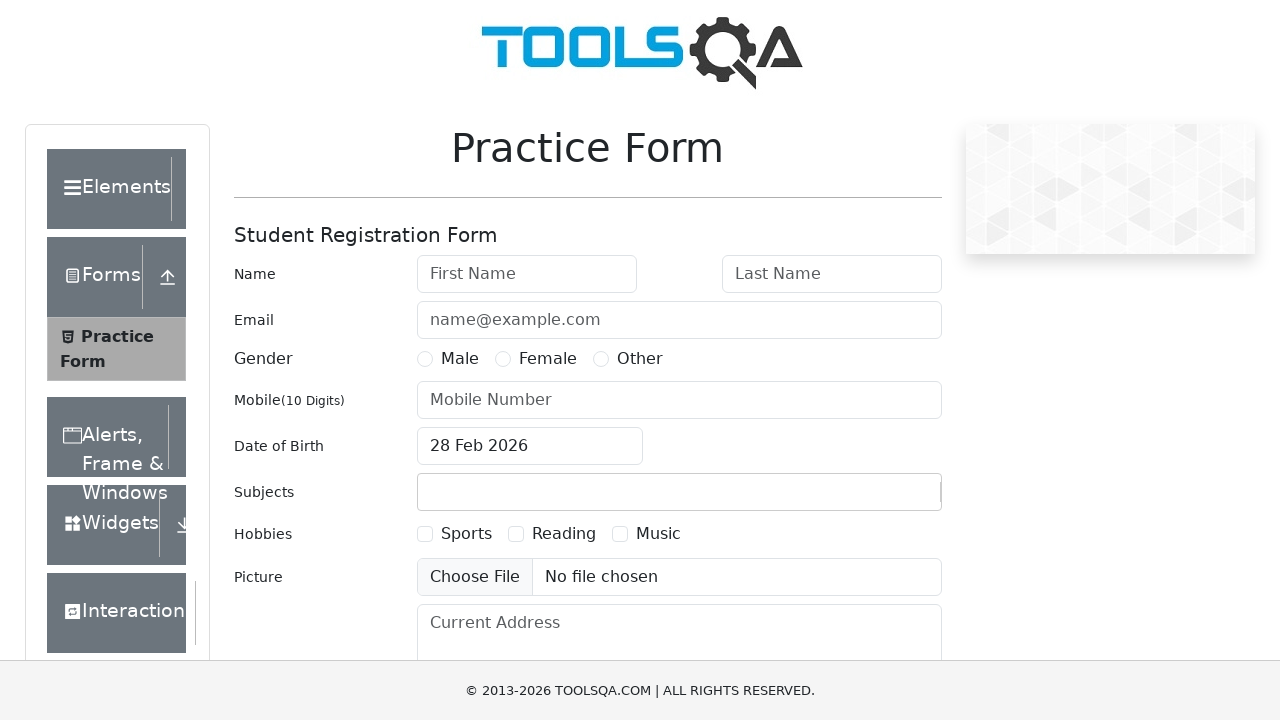

Filled first name field with 'adnan' on #firstName
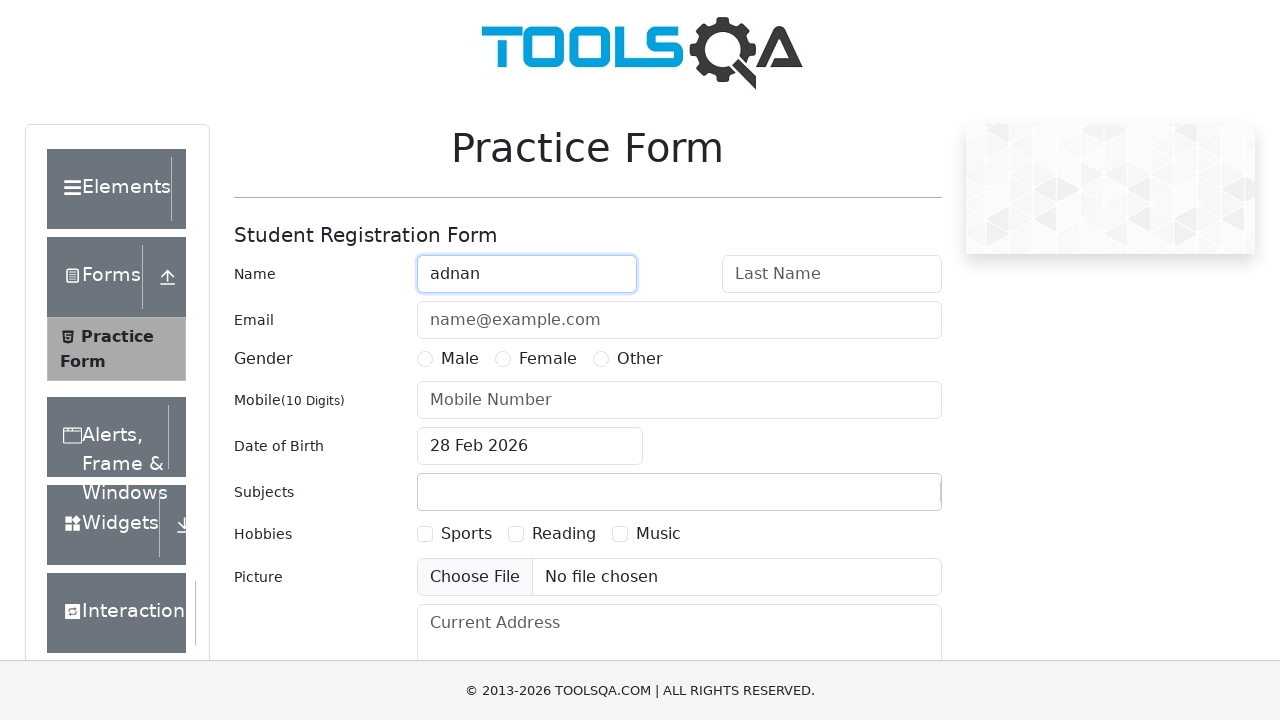

Filled last name field with 'sami' on #lastName
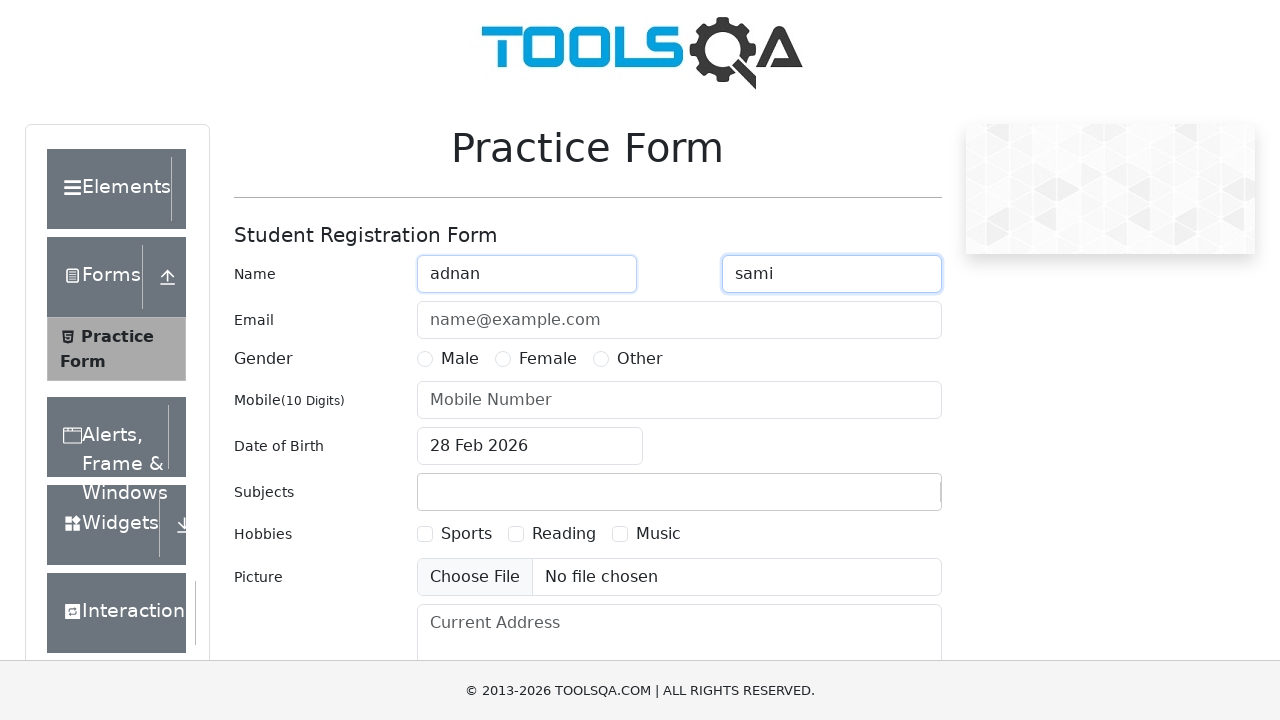

Filled email field with 'aladnansami@gmail.com' on #userEmail
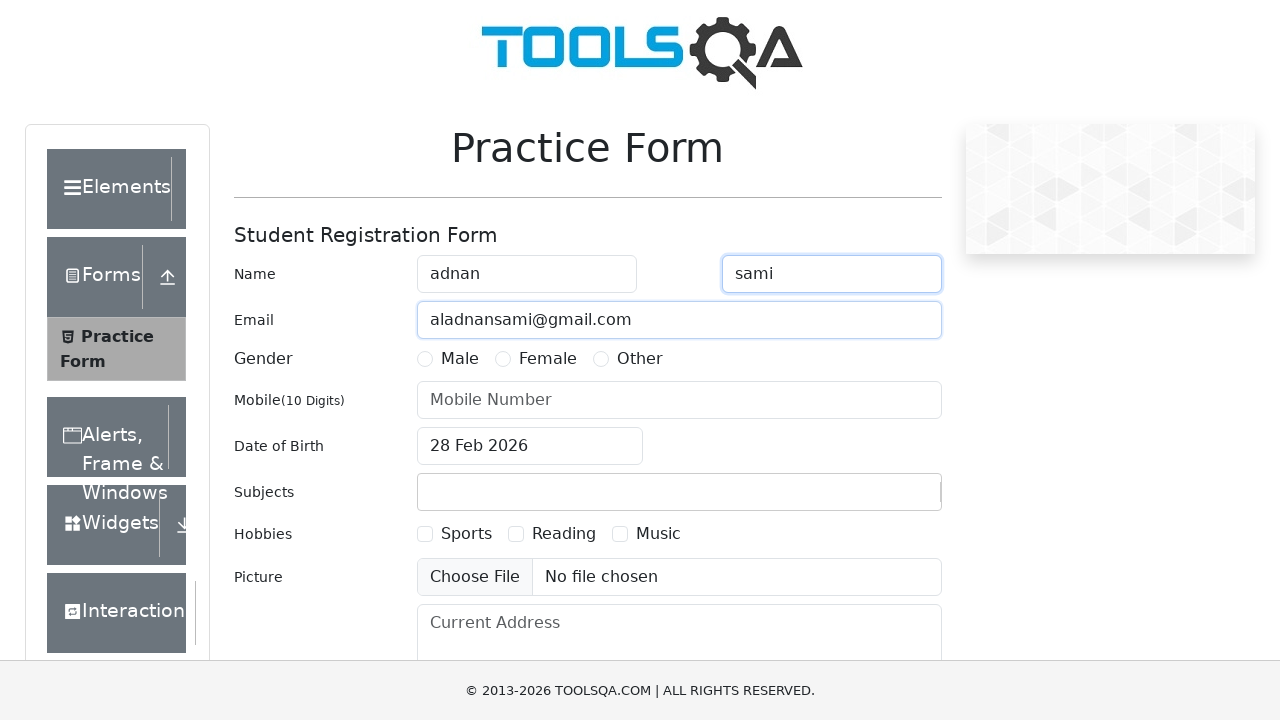

Selected Male gender option at (460, 359) on label[for='gender-radio-1']
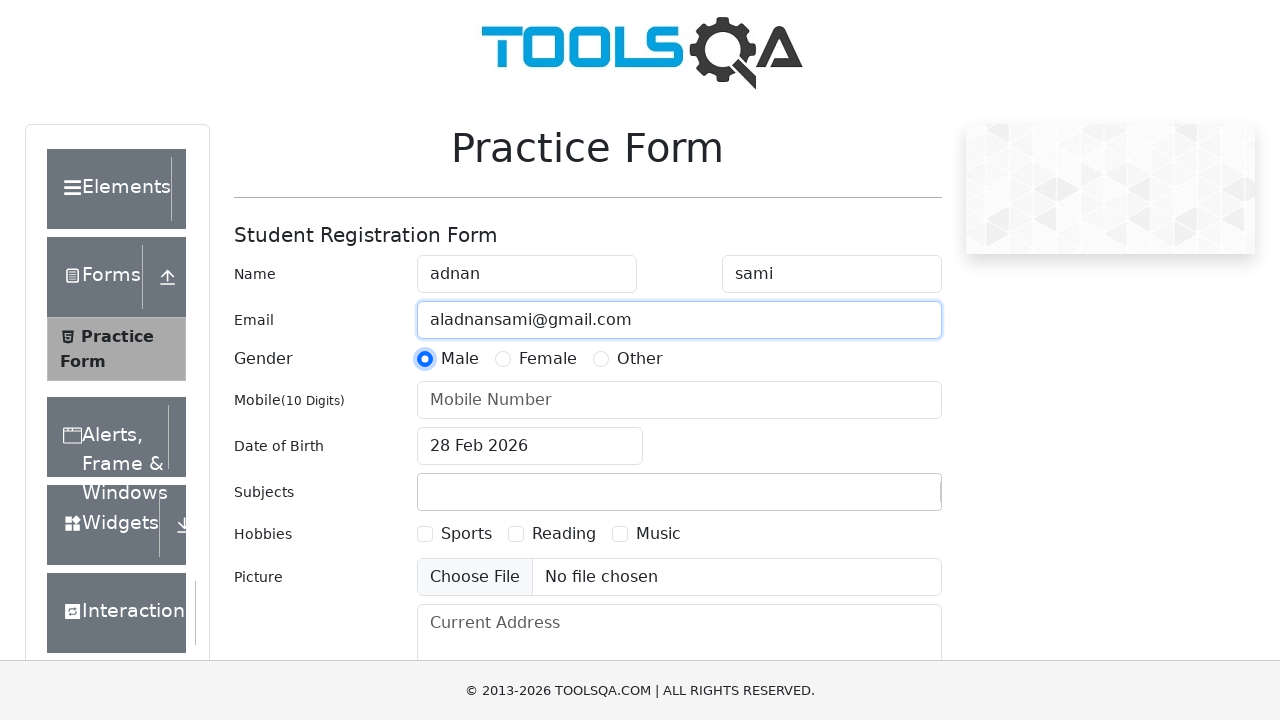

Filled mobile number field with '0123456743' on #userNumber
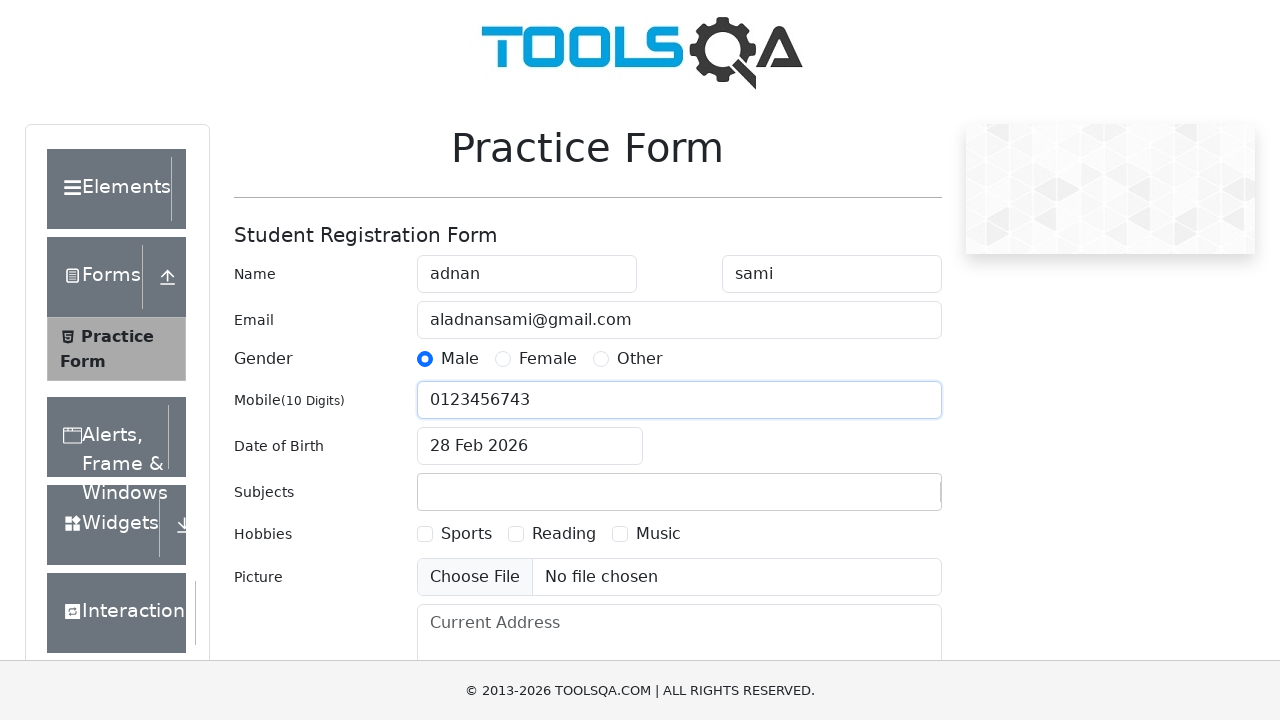

Clicked date of birth input field at (530, 446) on #dateOfBirthInput
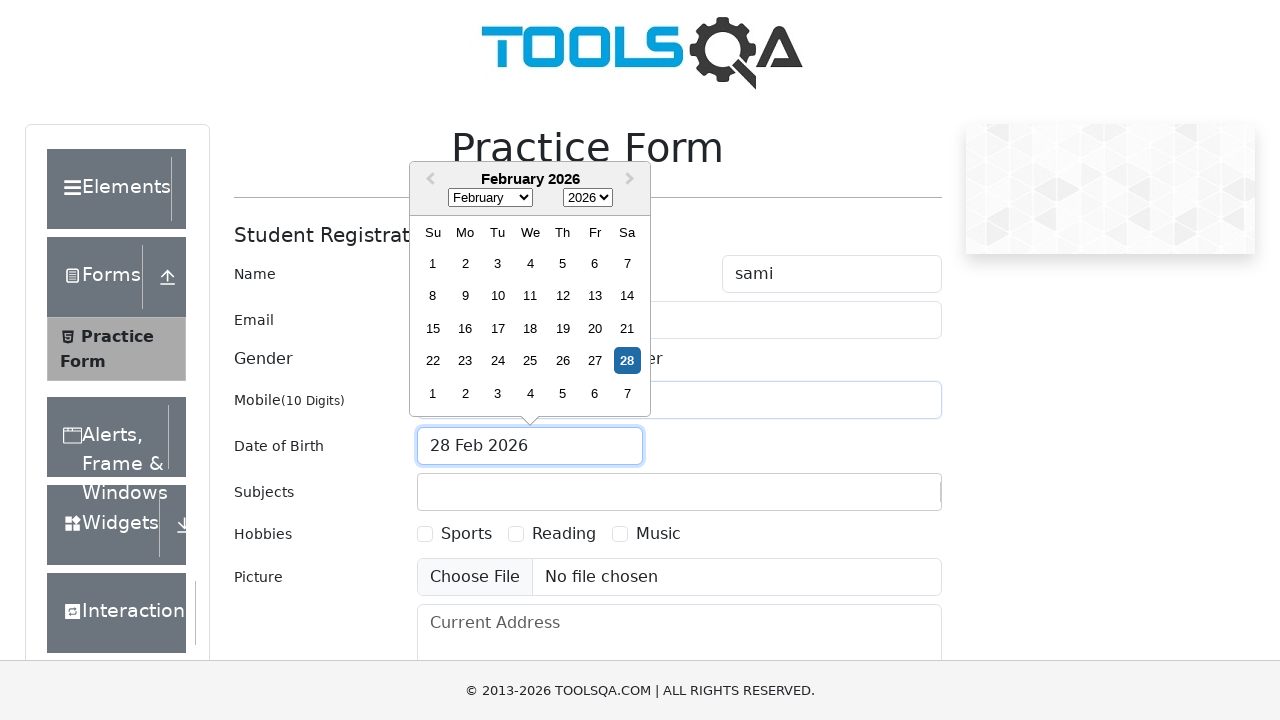

Selected all text in date field
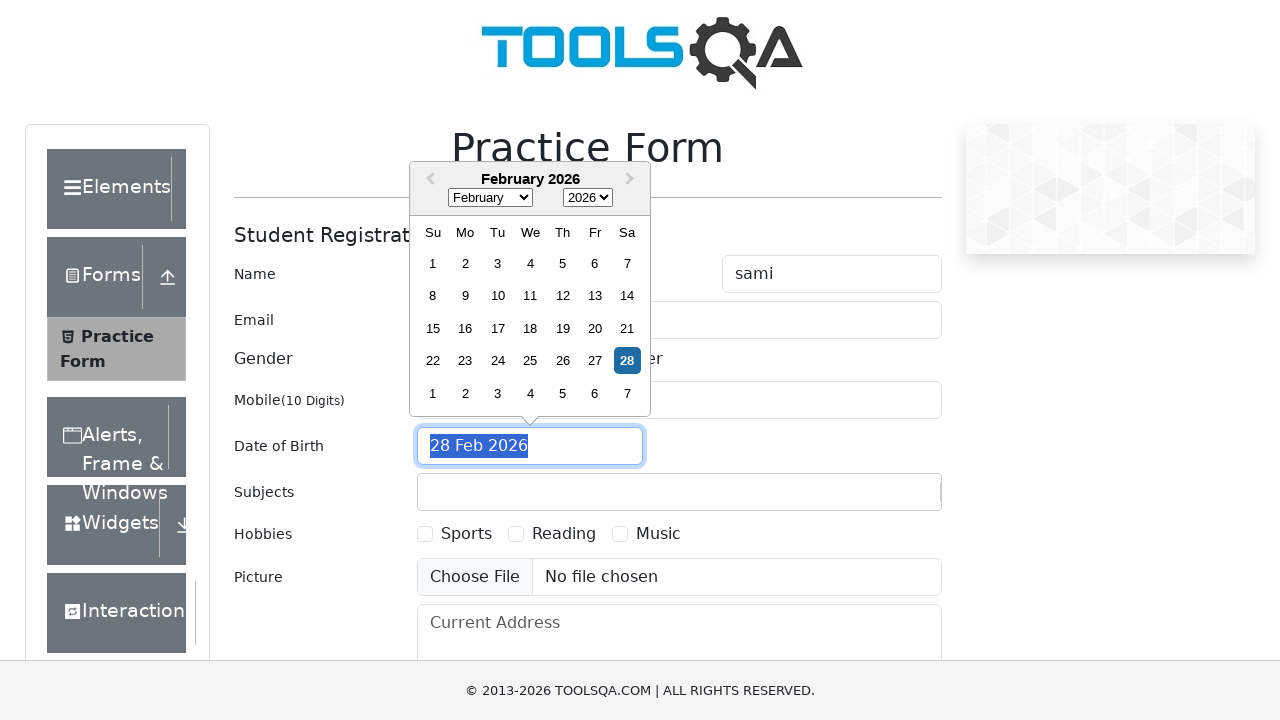

Typed date of birth '18 Mar 1998'
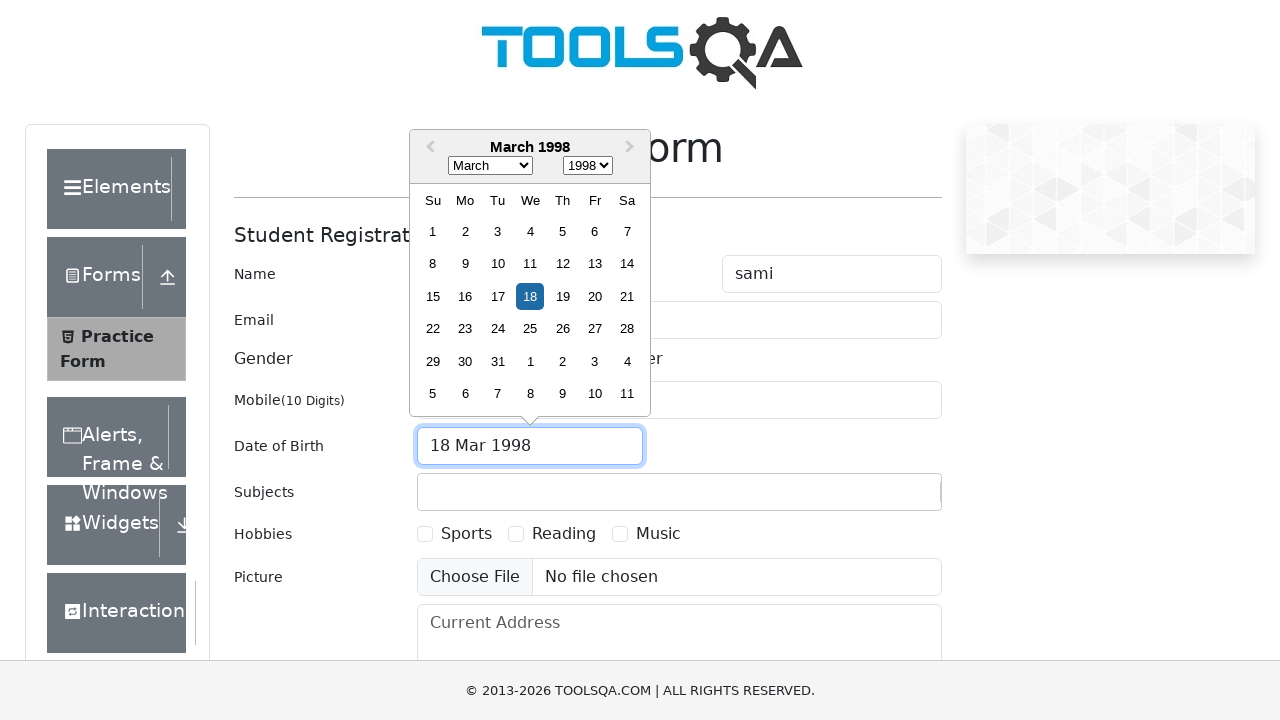

Pressed Enter to confirm date of birth
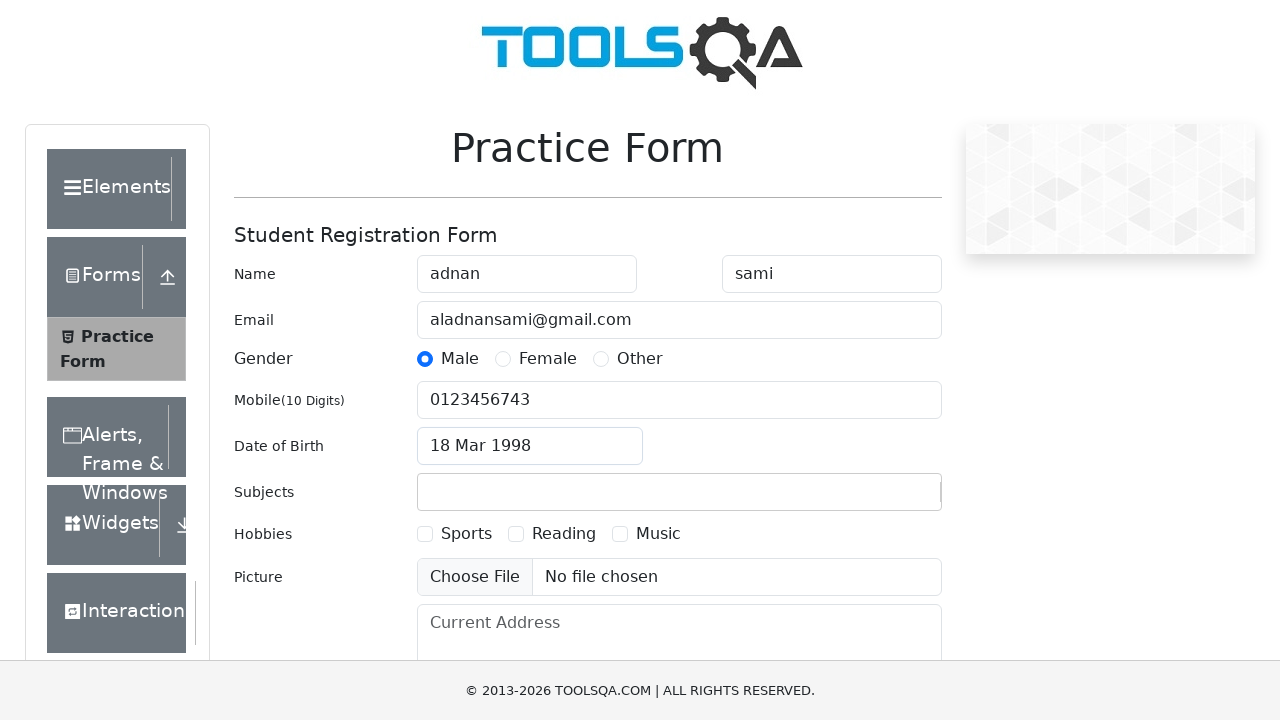

Clicked subjects input field at (430, 492) on #subjectsInput
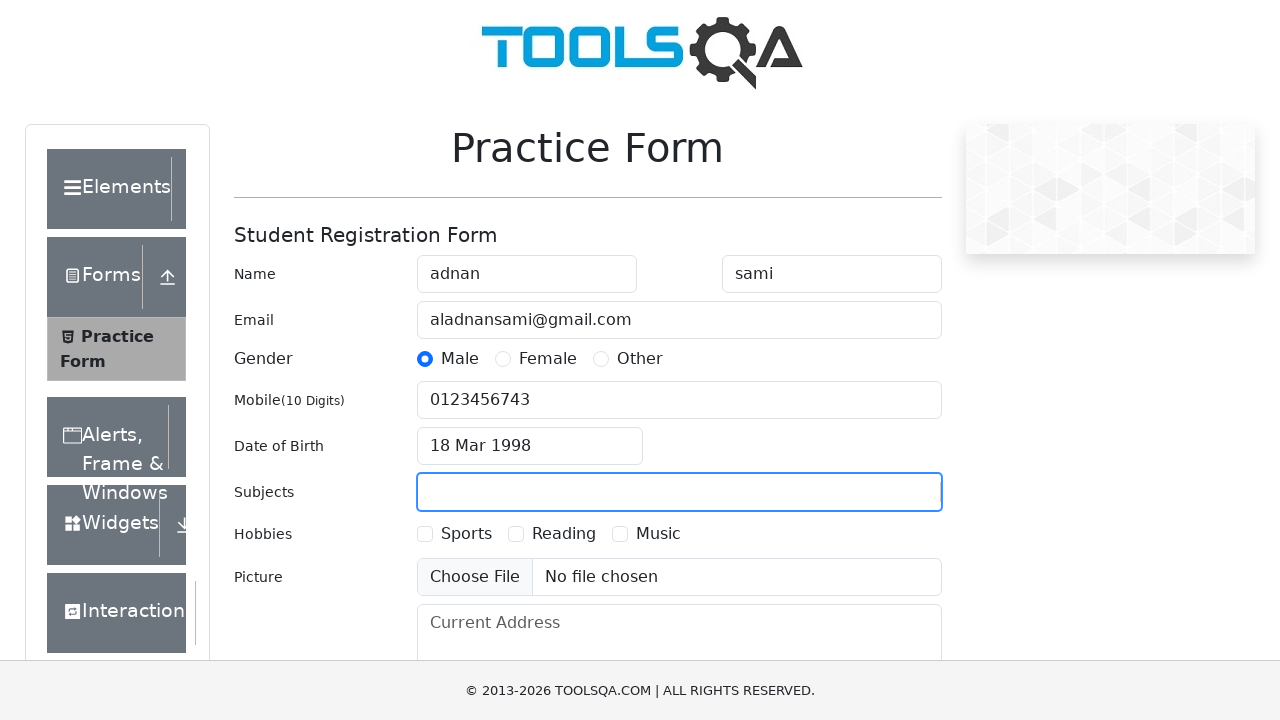

Filled subjects field with 'Computer Science' on #subjectsInput
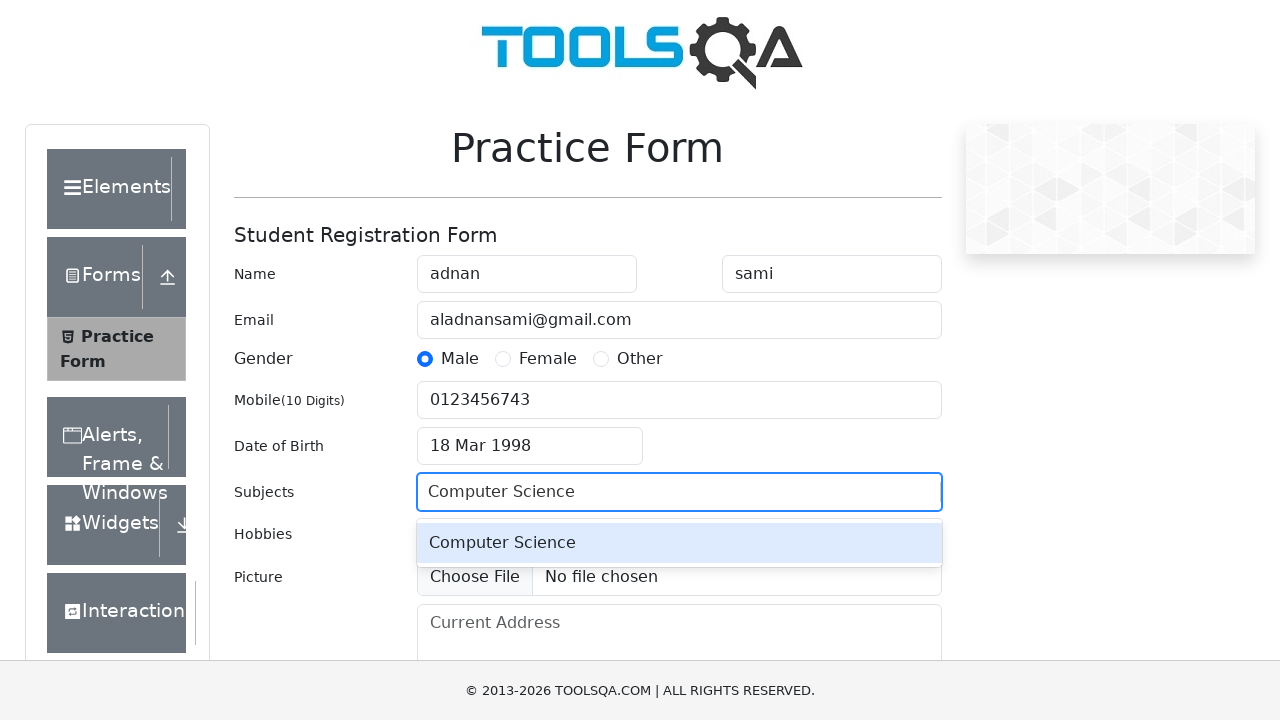

Pressed Enter to confirm subject selection
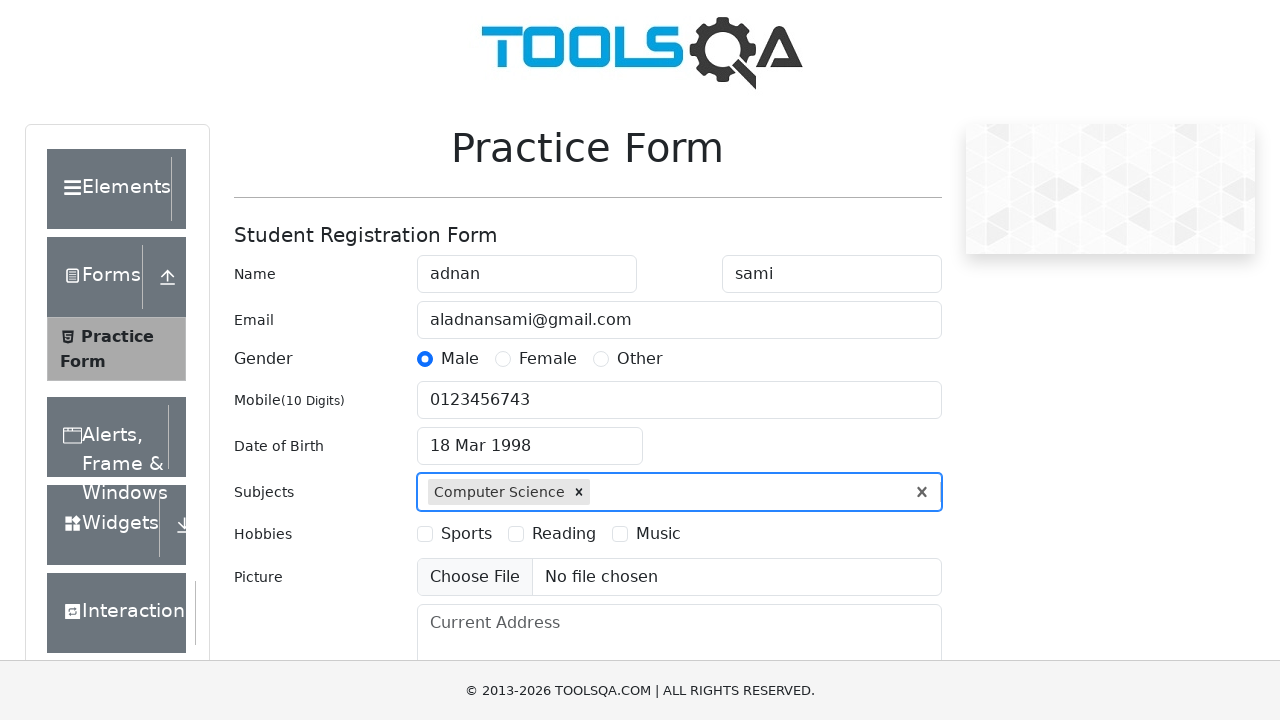

Selected Sports hobby checkbox at (466, 534) on label[for='hobbies-checkbox-1']
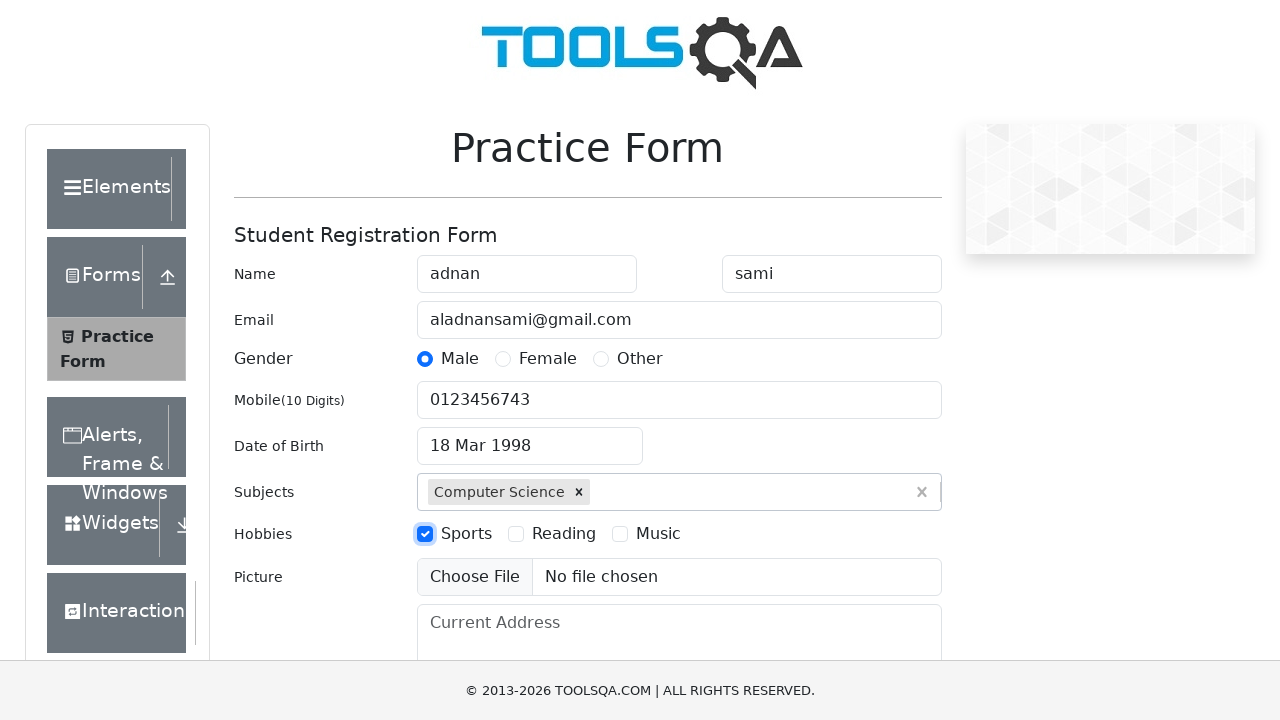

Scrolled submit button into view
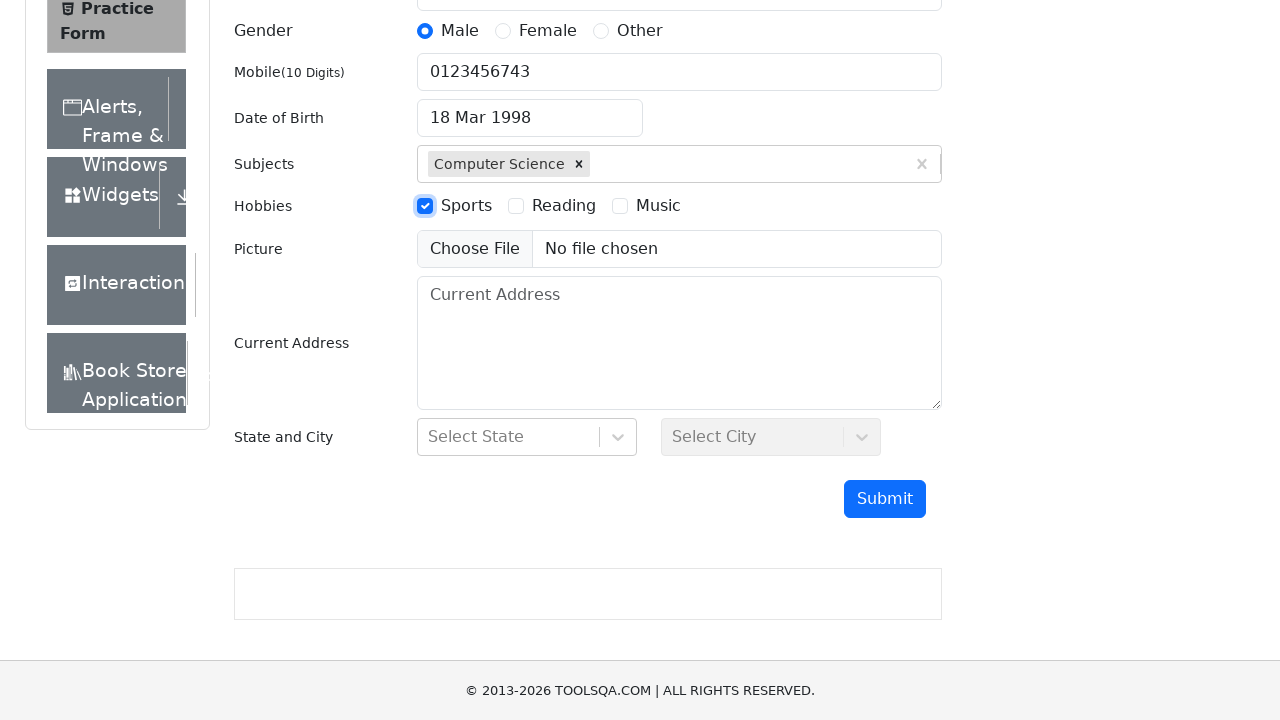

Clicked submit button to complete registration form at (885, 499) on #submit
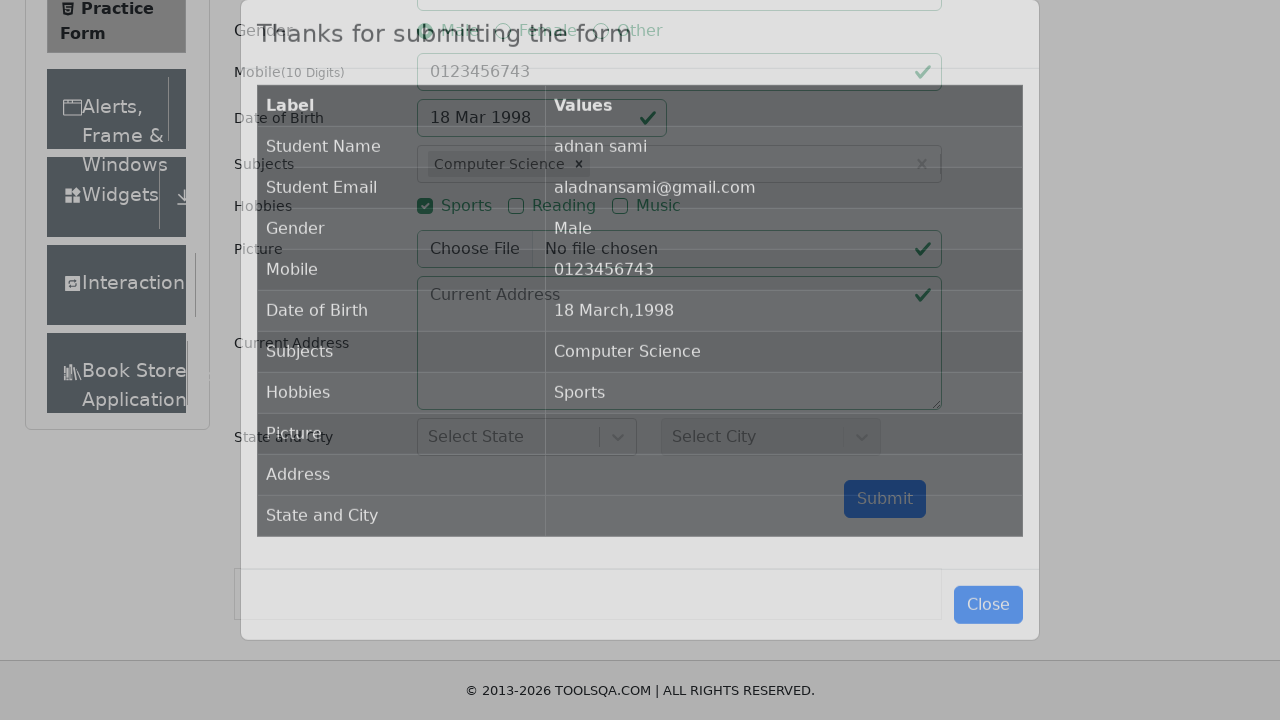

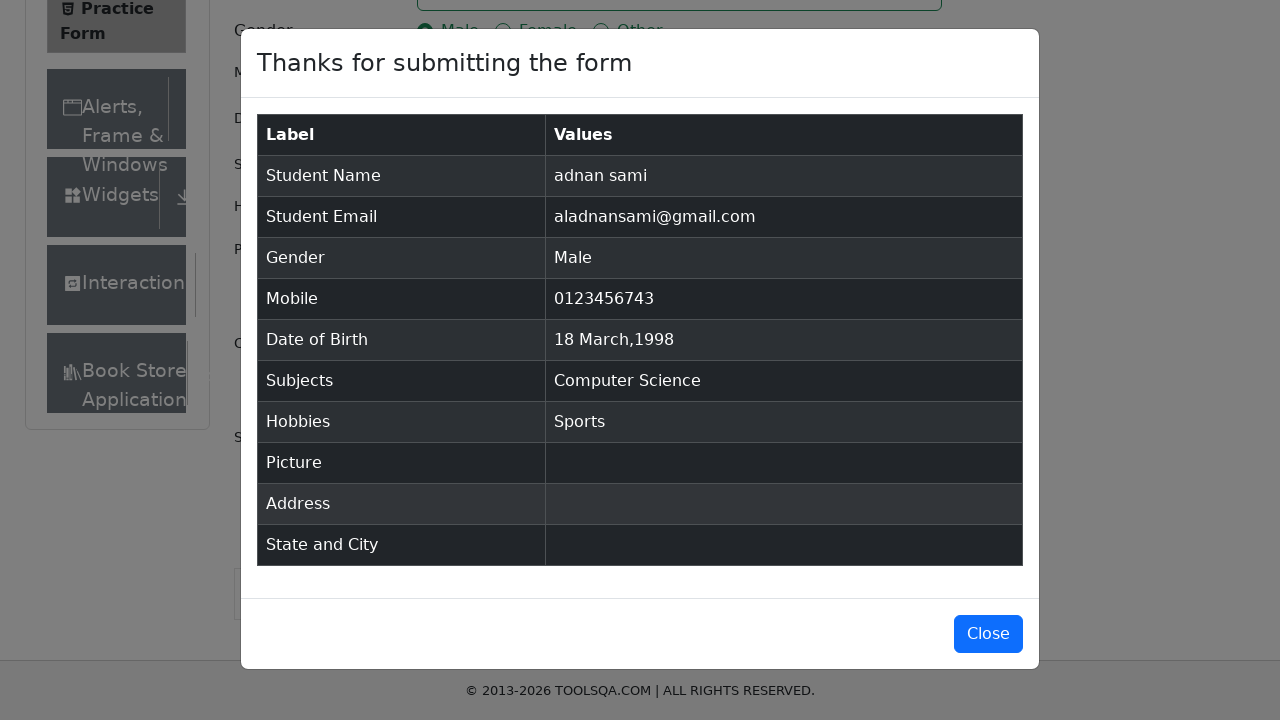